Tests login form validation by clicking submit button with empty fields and verifying error message appears

Starting URL: https://www.saucedemo.com/

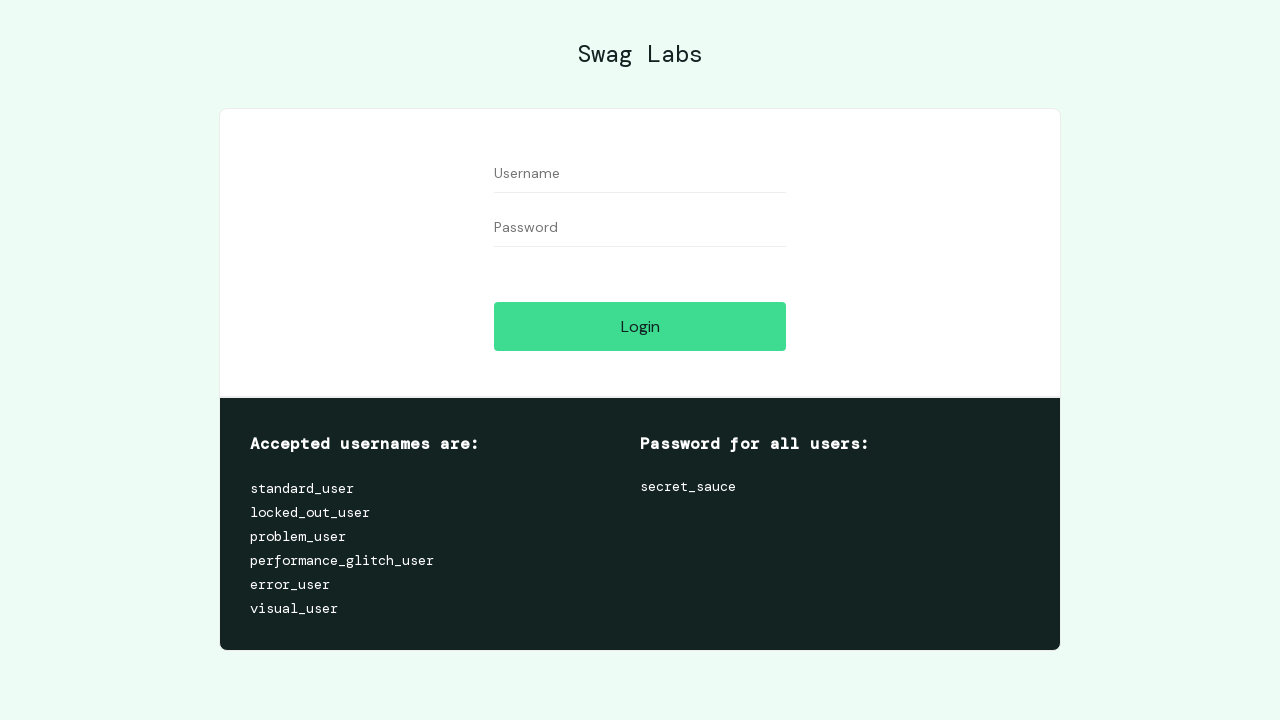

Clicked login button without filling any fields at (640, 326) on #login-button
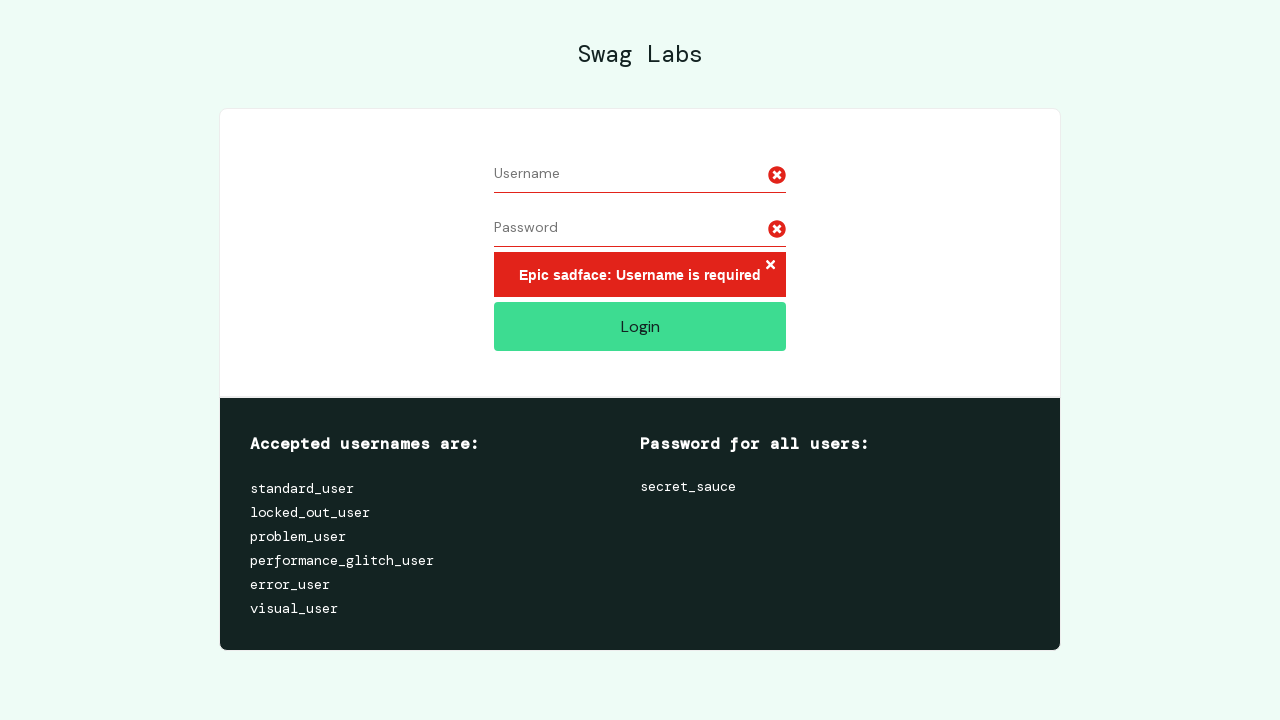

Error message appeared verifying form validation
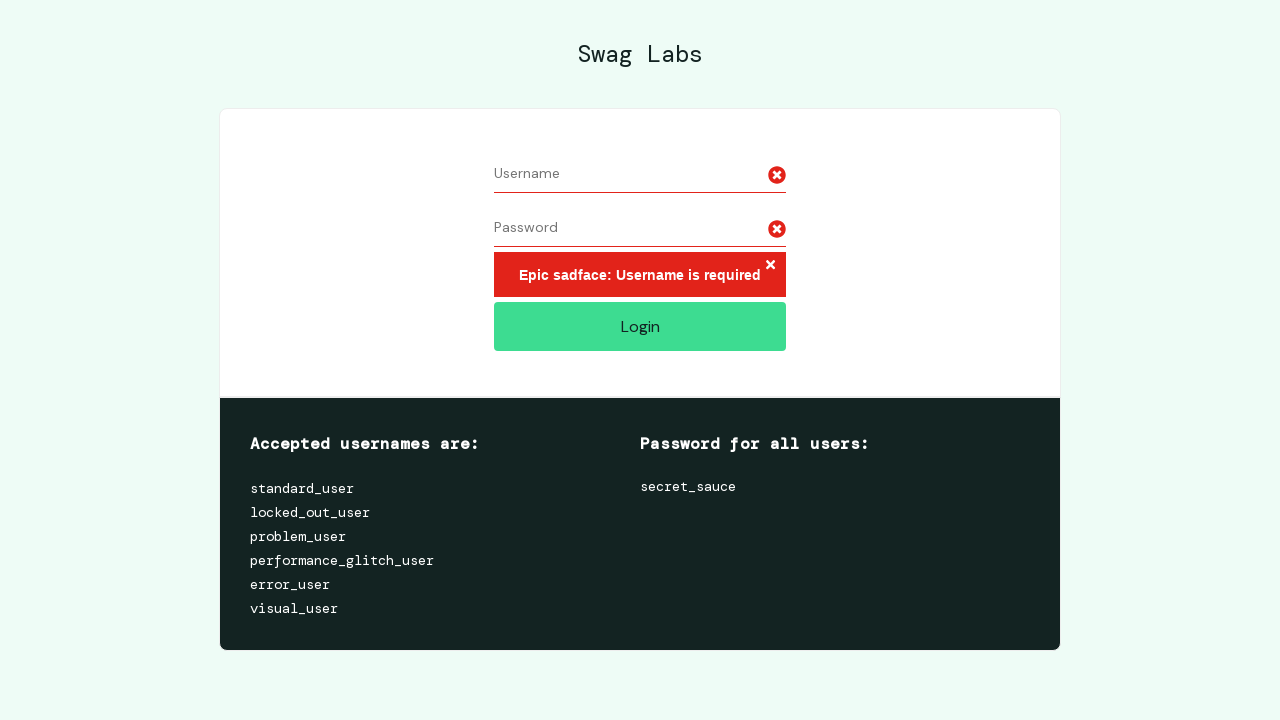

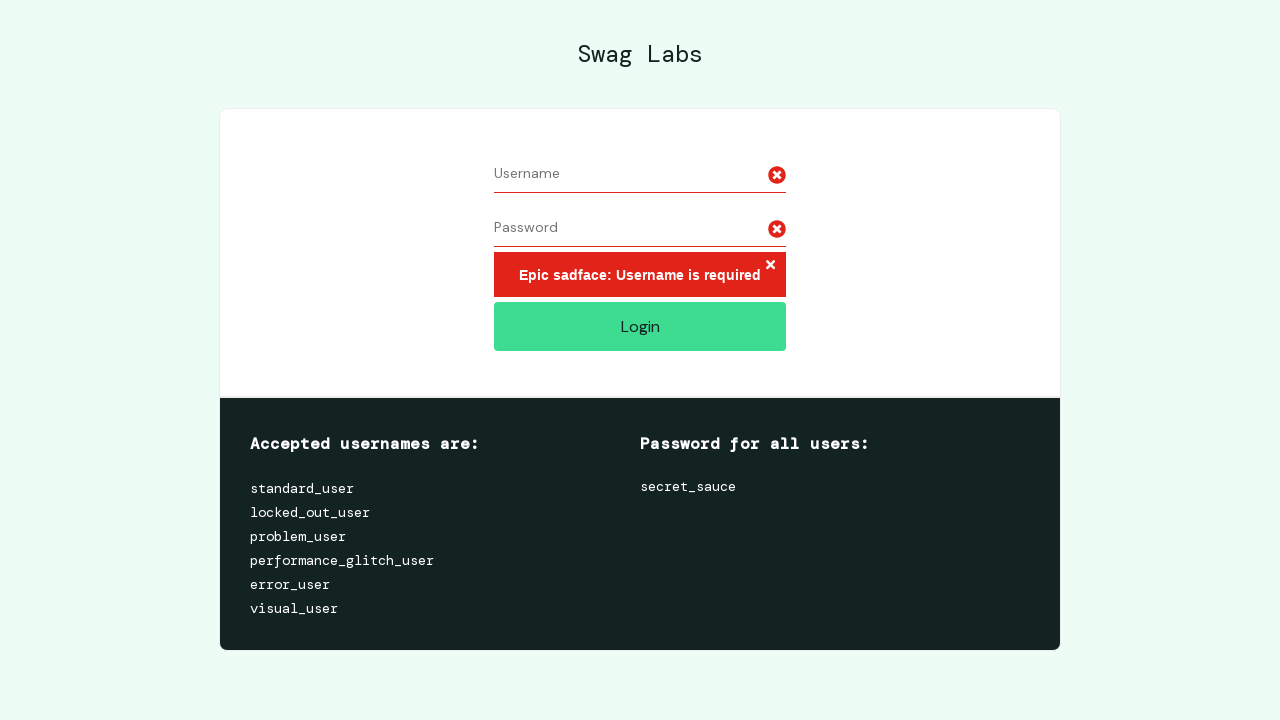